Navigates to the Selenium downloads page and scrolls down the page

Starting URL: https://www.selenium.dev/downloads/

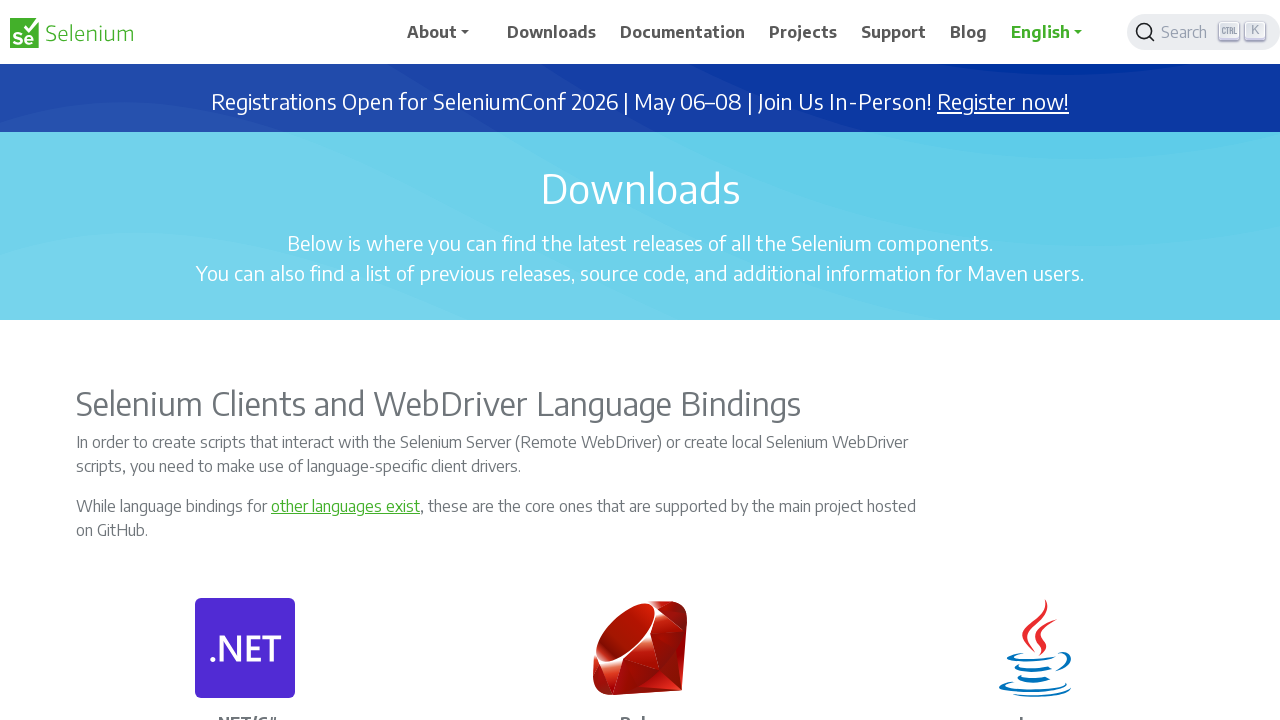

Navigated to Selenium downloads page
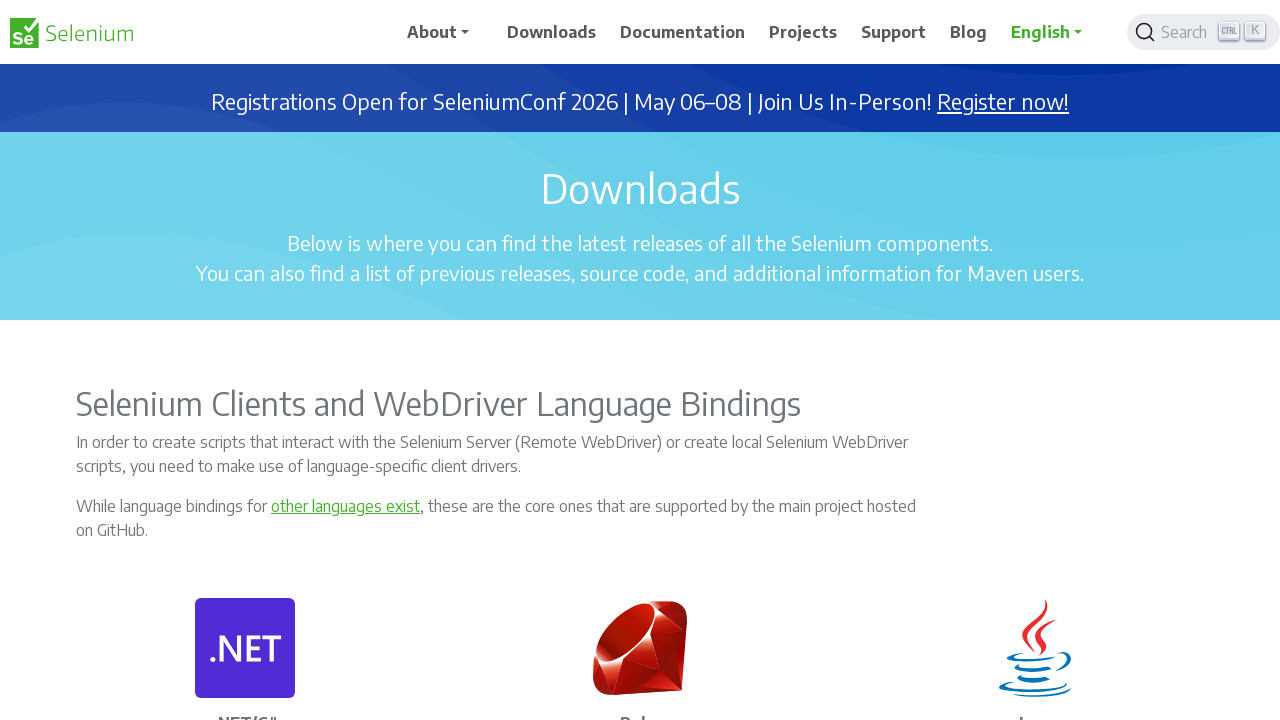

Scrolled down the page by 5000 pixels
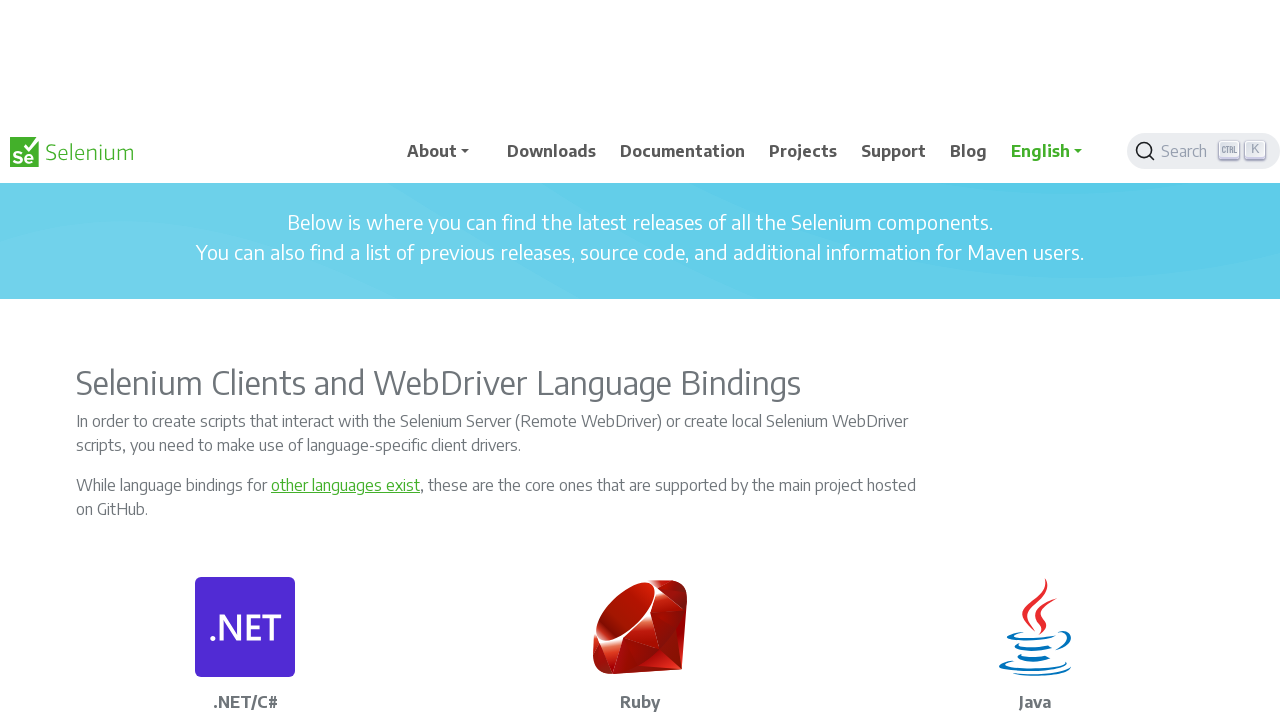

Waited 1 second for scroll to complete
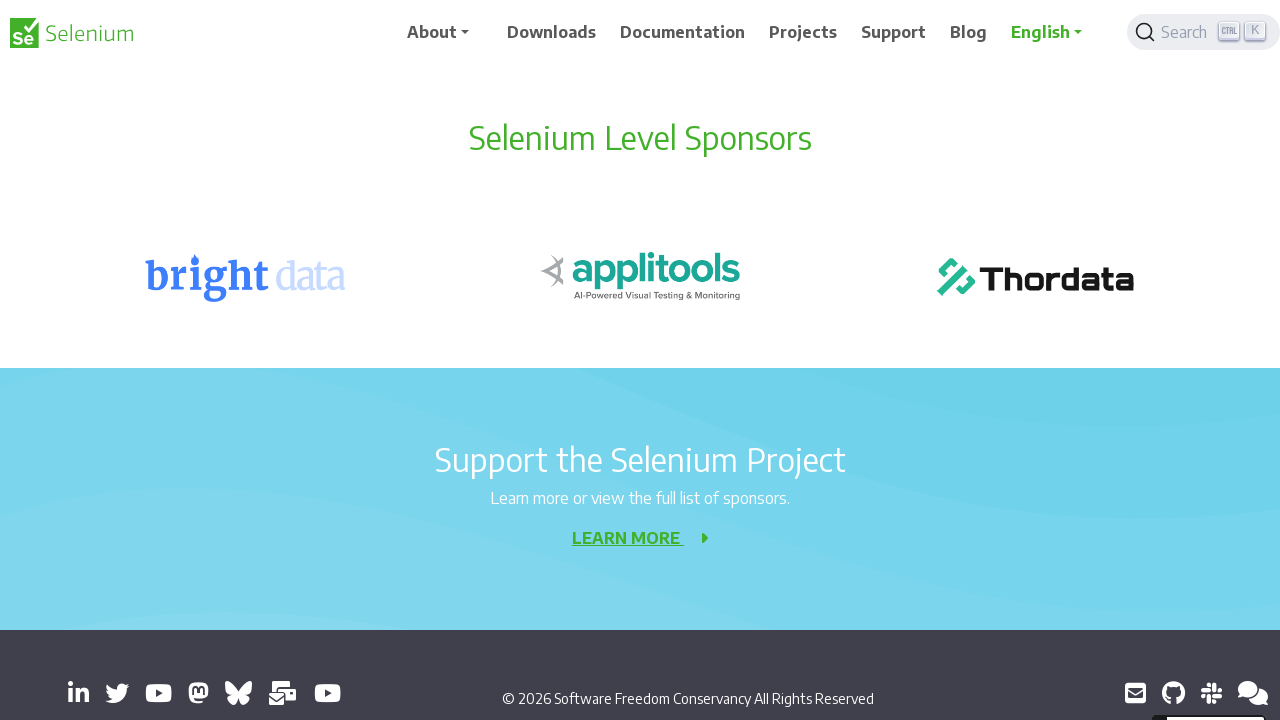

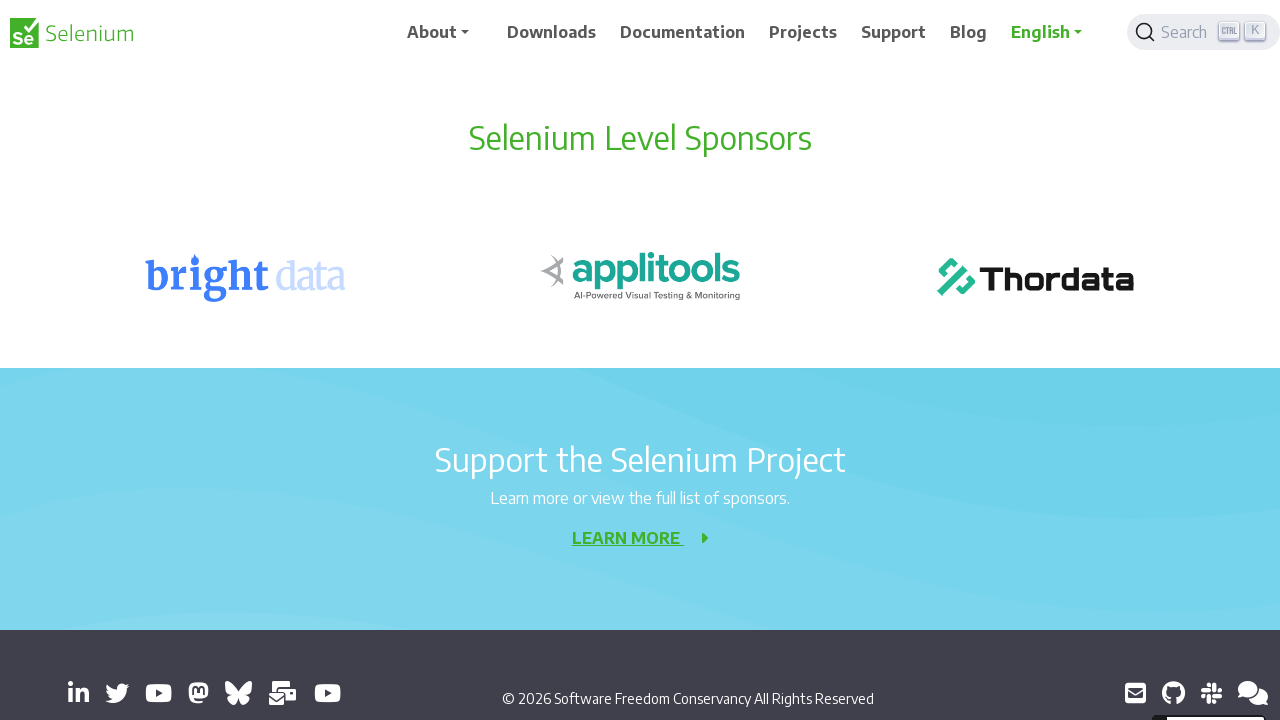